Tests that the Tesla France homepage loads correctly and verifies the page title

Starting URL: https://www.tesla.com/fr_FR/

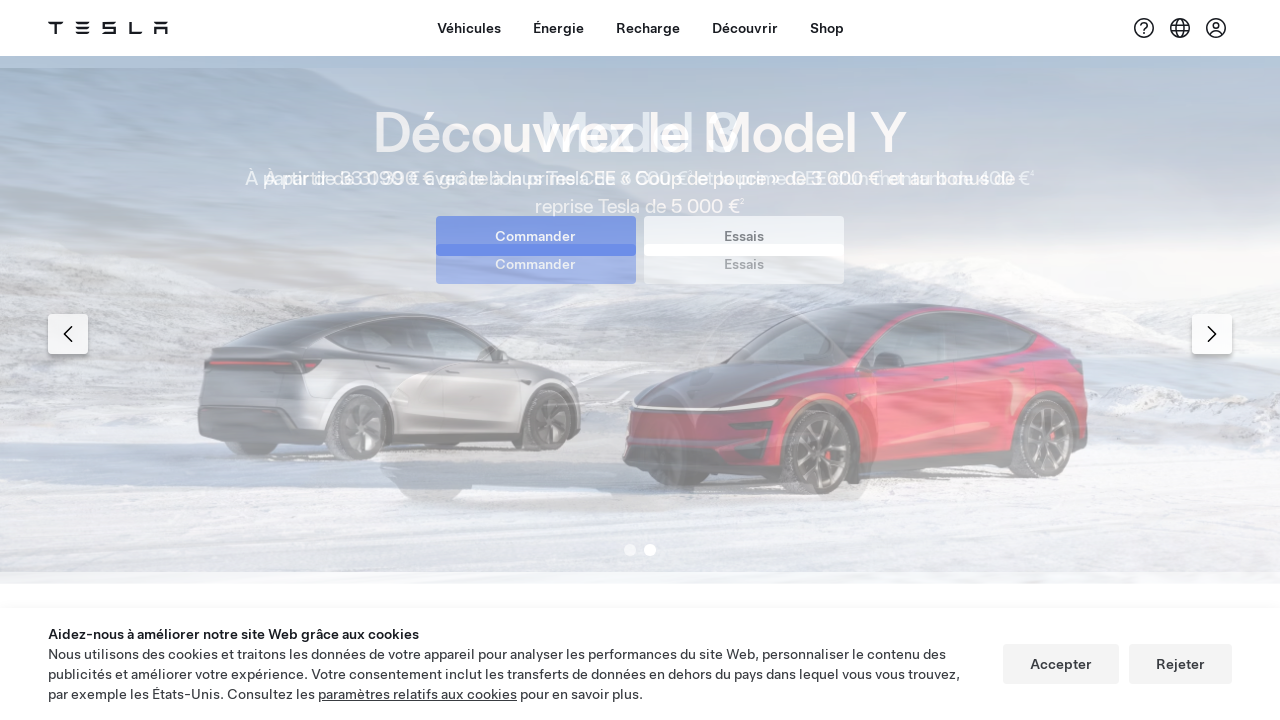

Waited for page to reach domcontentloaded state
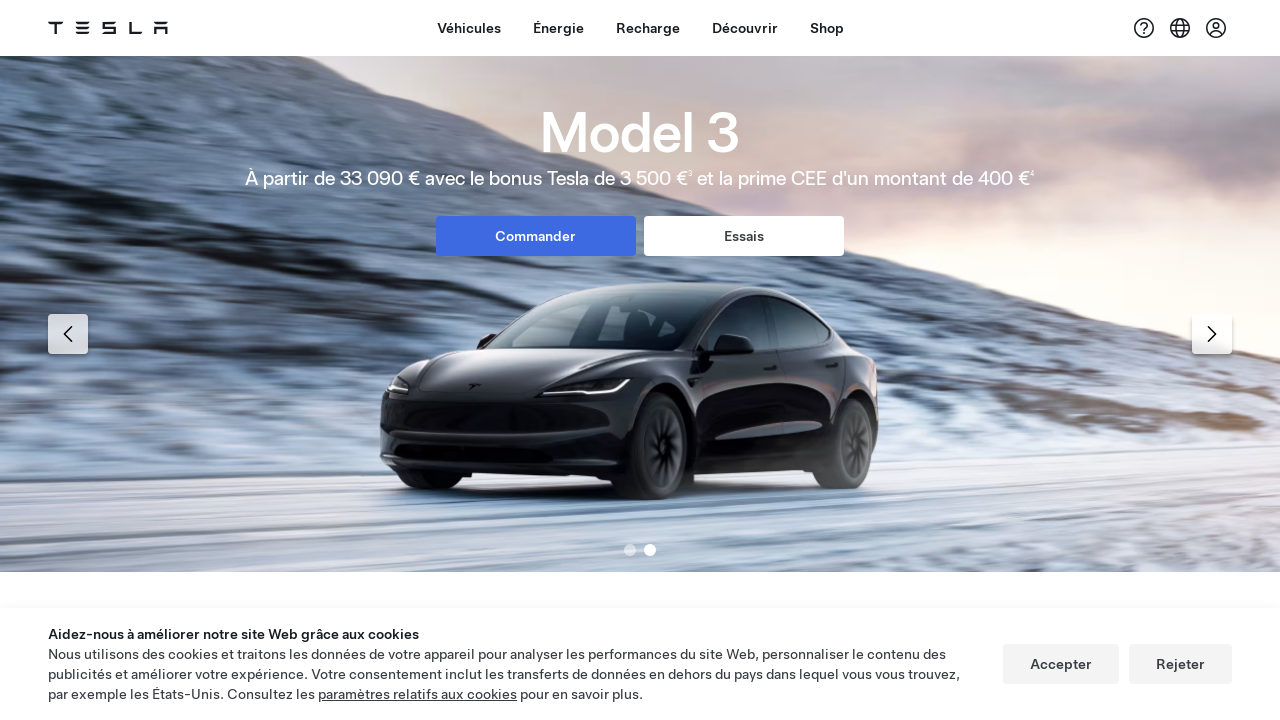

Retrieved page title: Voitures électriques, énergie solaire et propre | Tesla France
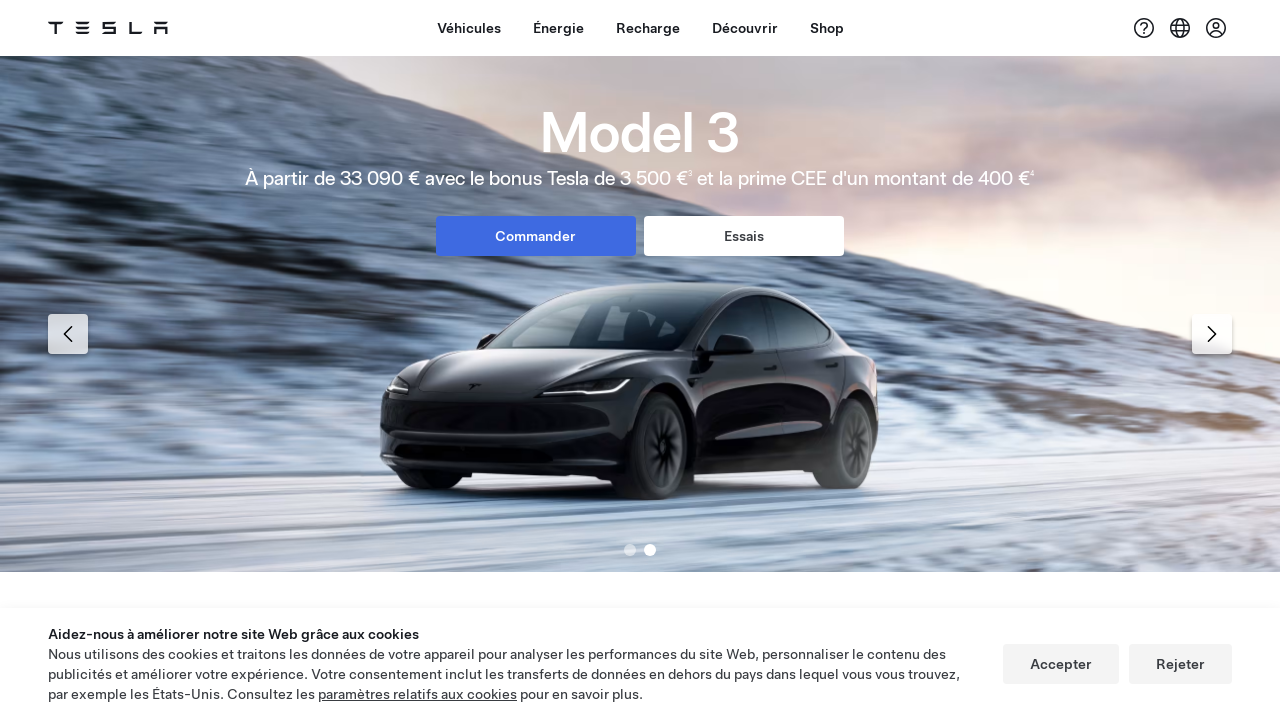

Verified that page title contains 'Tesla'
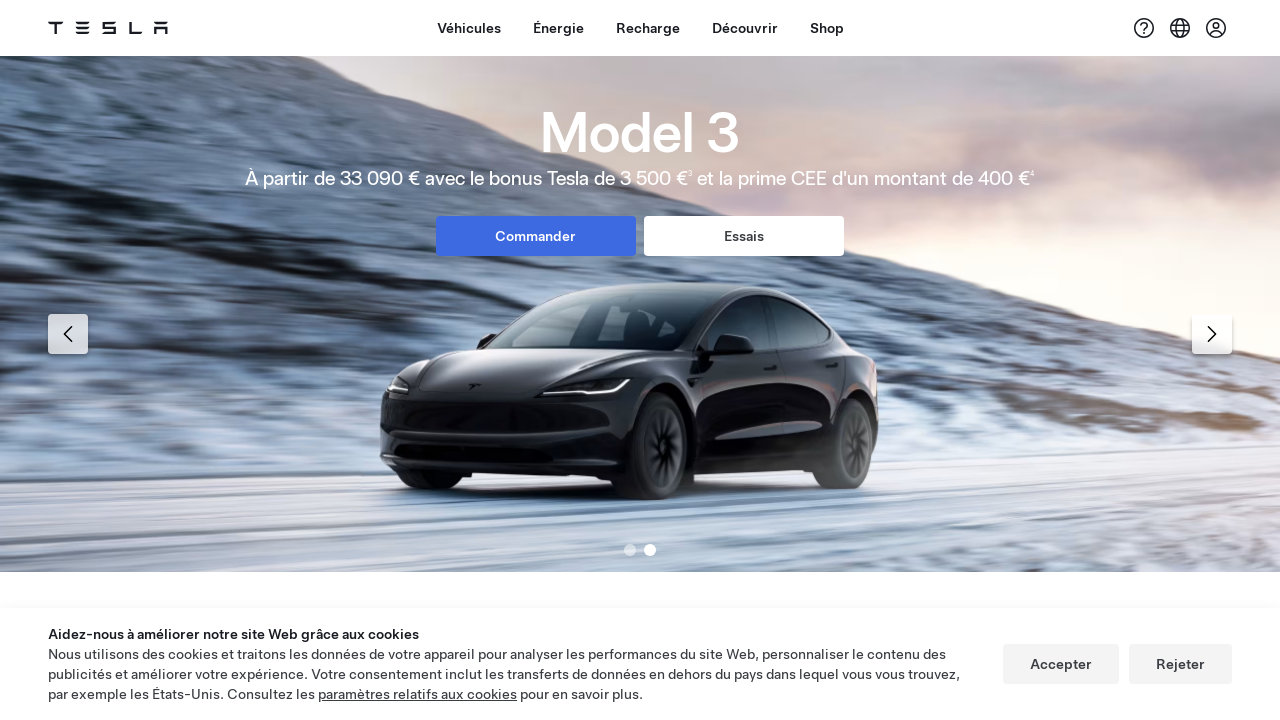

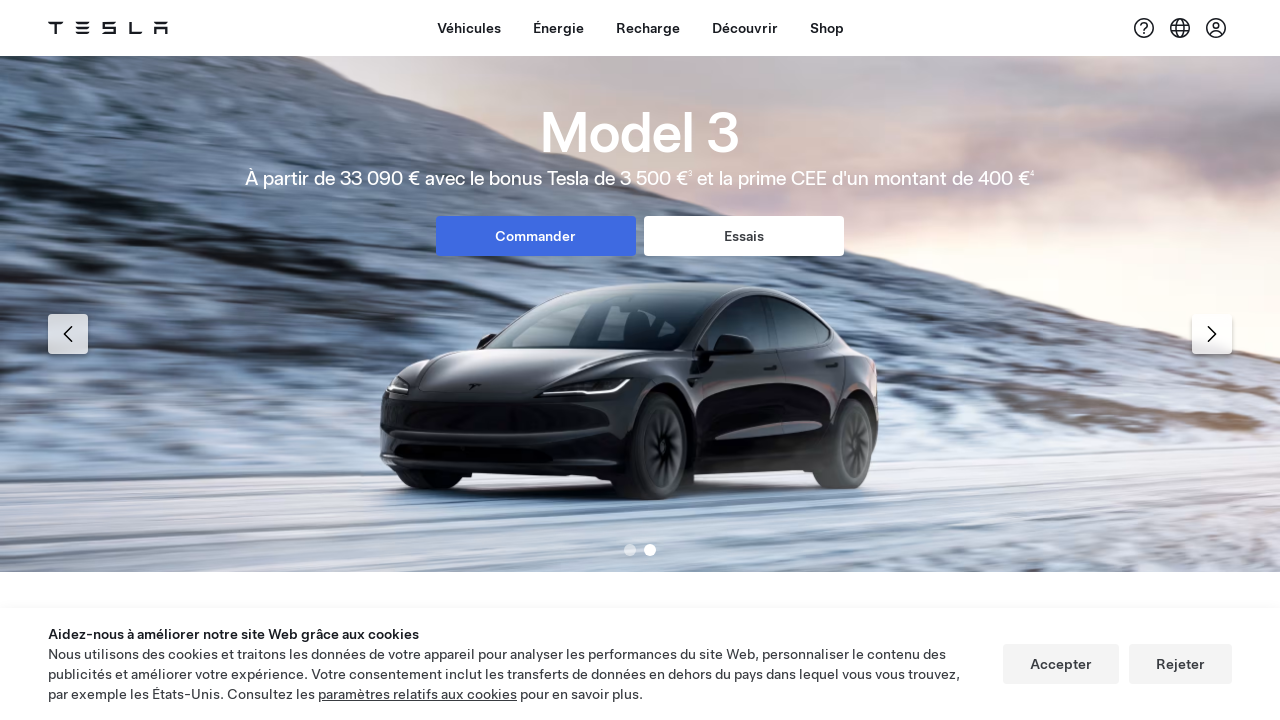